Tests number input field by entering a positive number (1) and using arrow keys to increment and decrement the value through positive, zero, and negative numbers.

Starting URL: https://the-internet.herokuapp.com/inputs

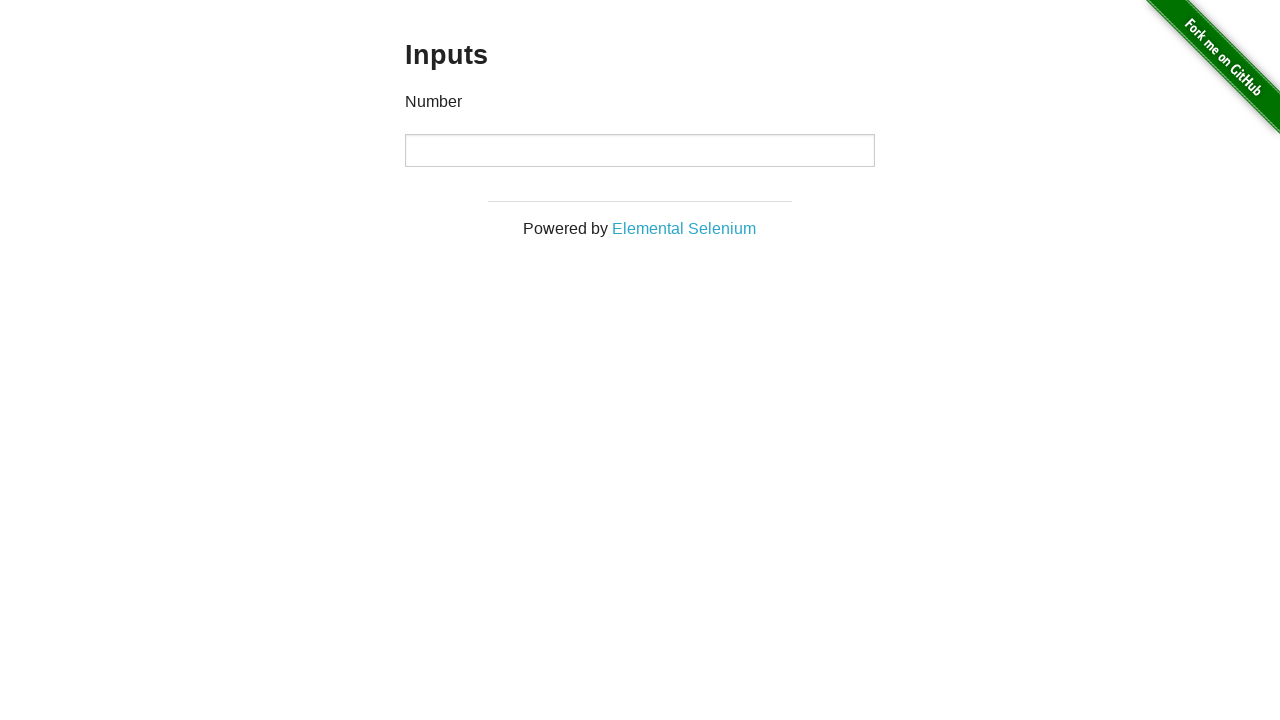

Waited for page title to load
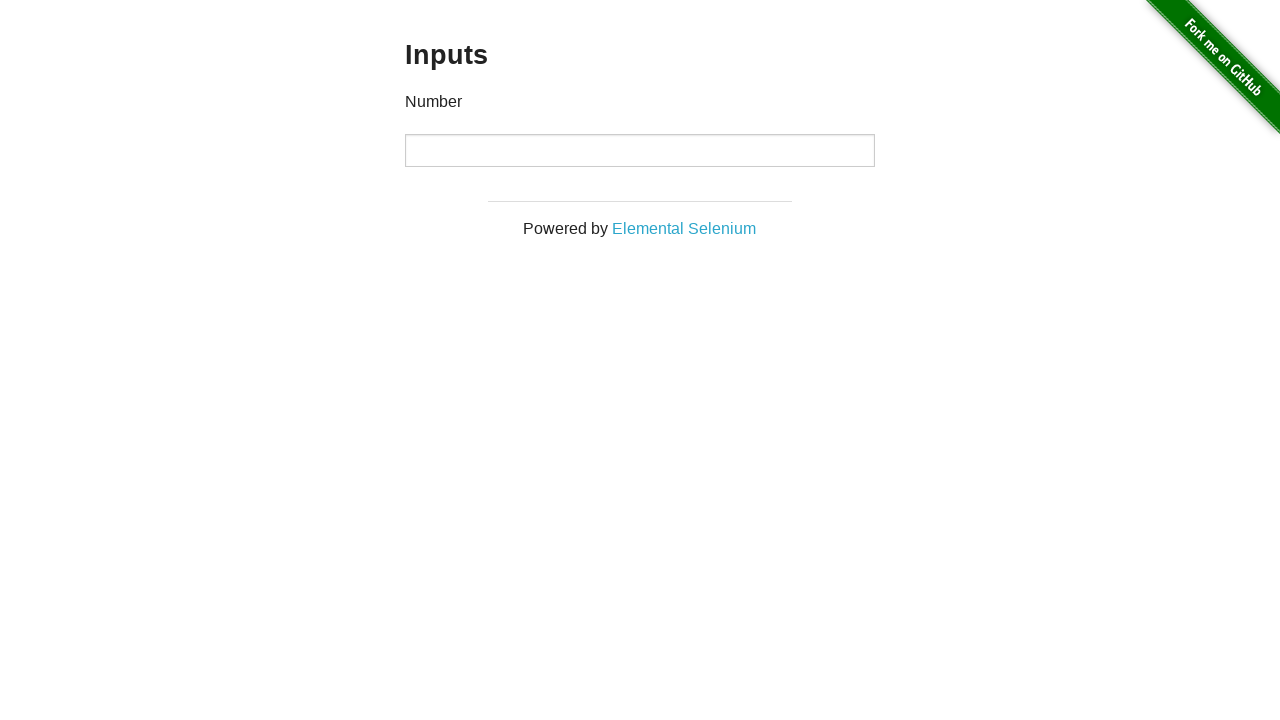

Located the number input field
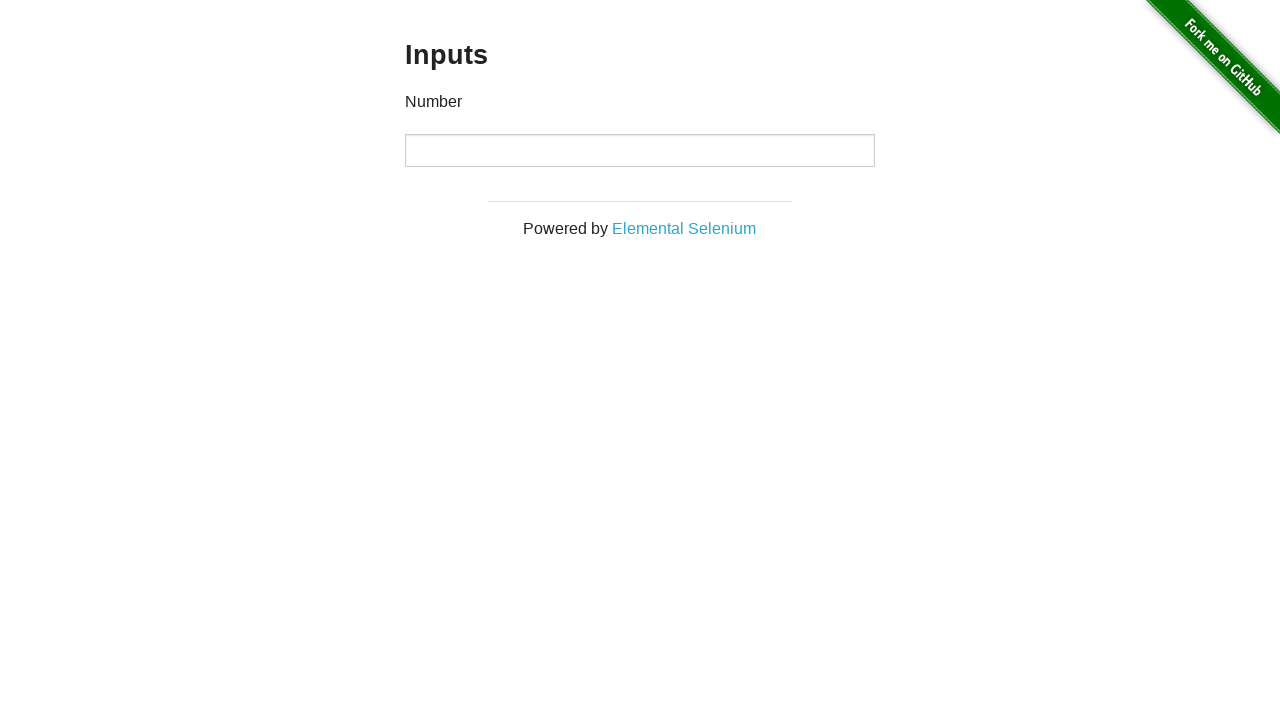

Filled input field with value 1 on div.example > input
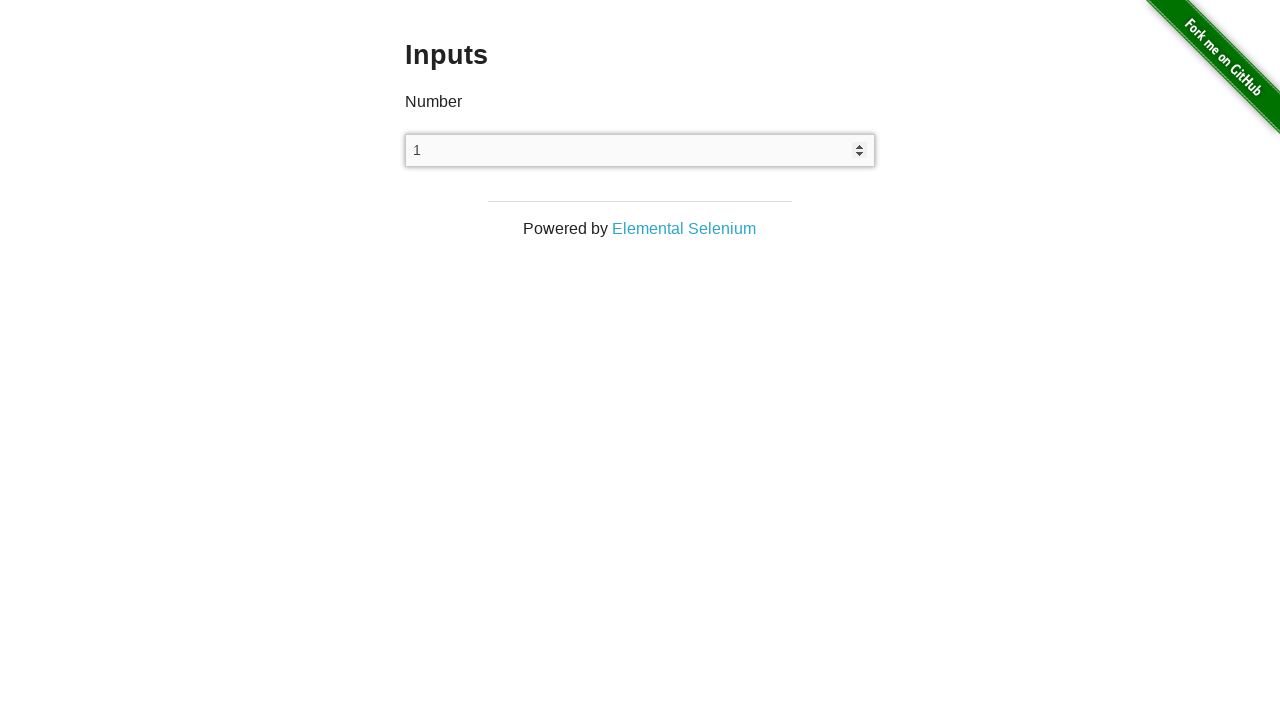

Clicked on input field at (640, 150) on div.example > input
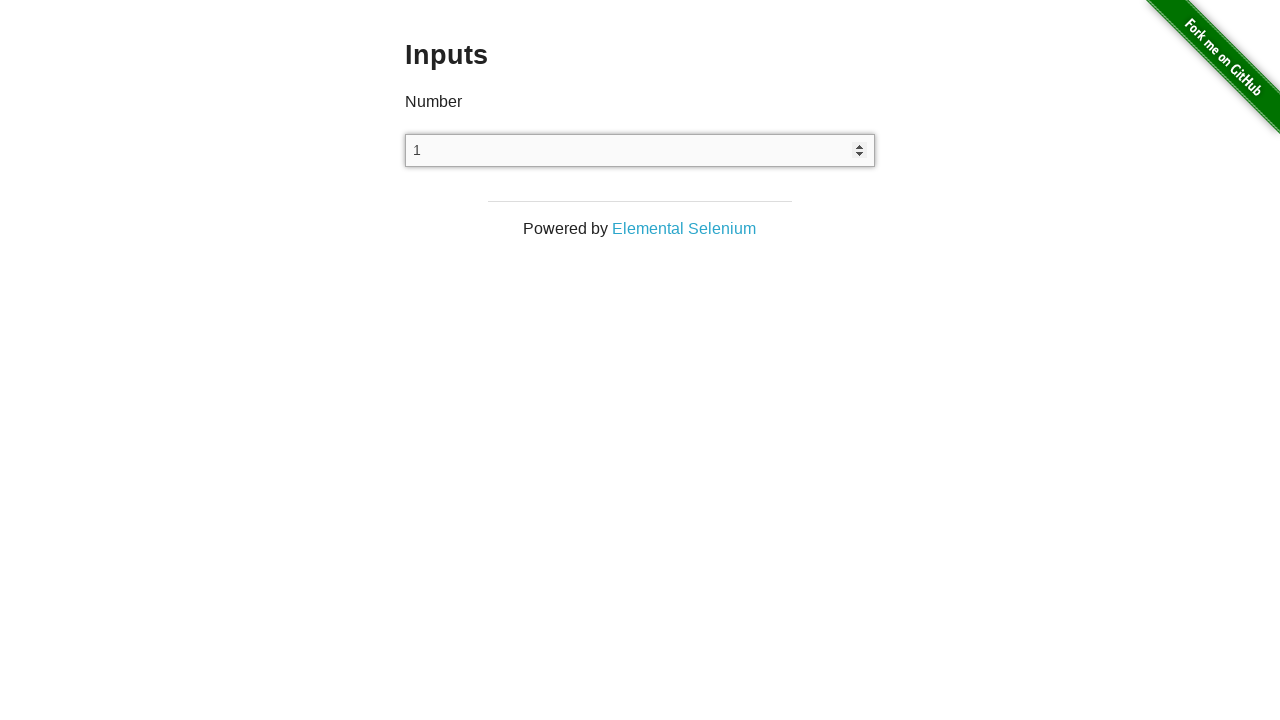

Pressed ArrowUp to increment from 1 to 2 on div.example > input
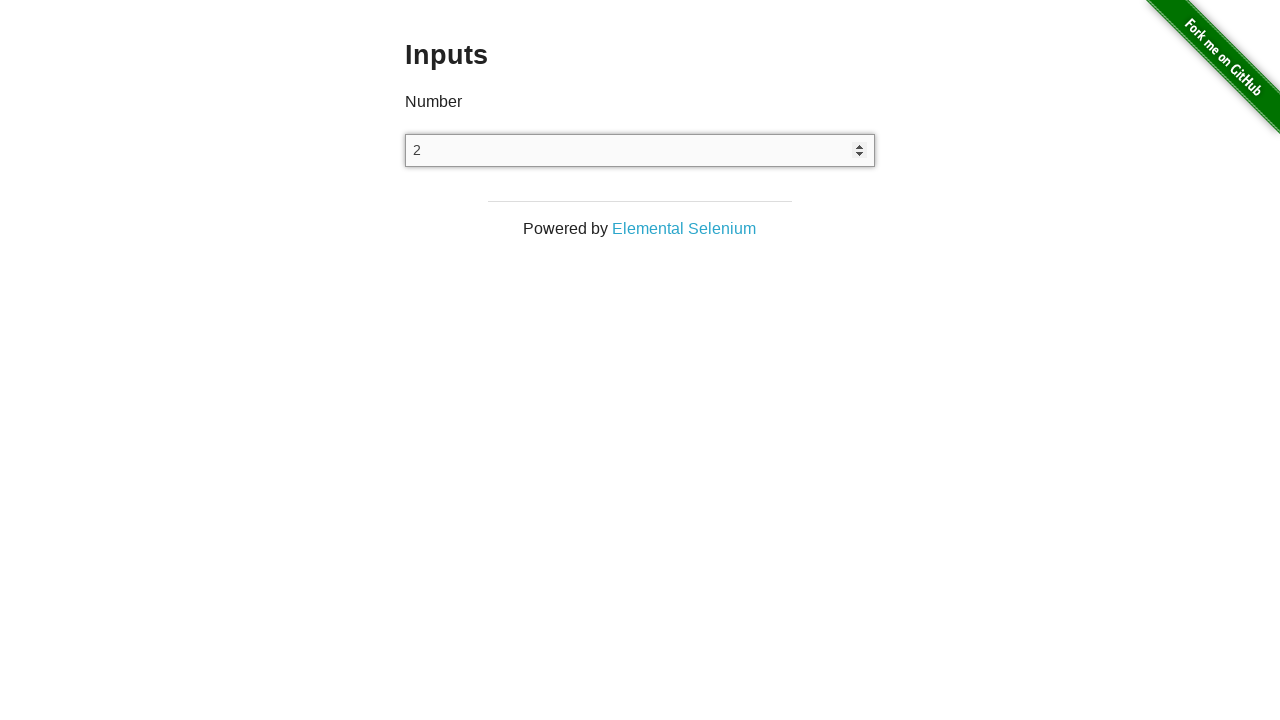

Pressed ArrowDown to decrement from 2 to 1 on div.example > input
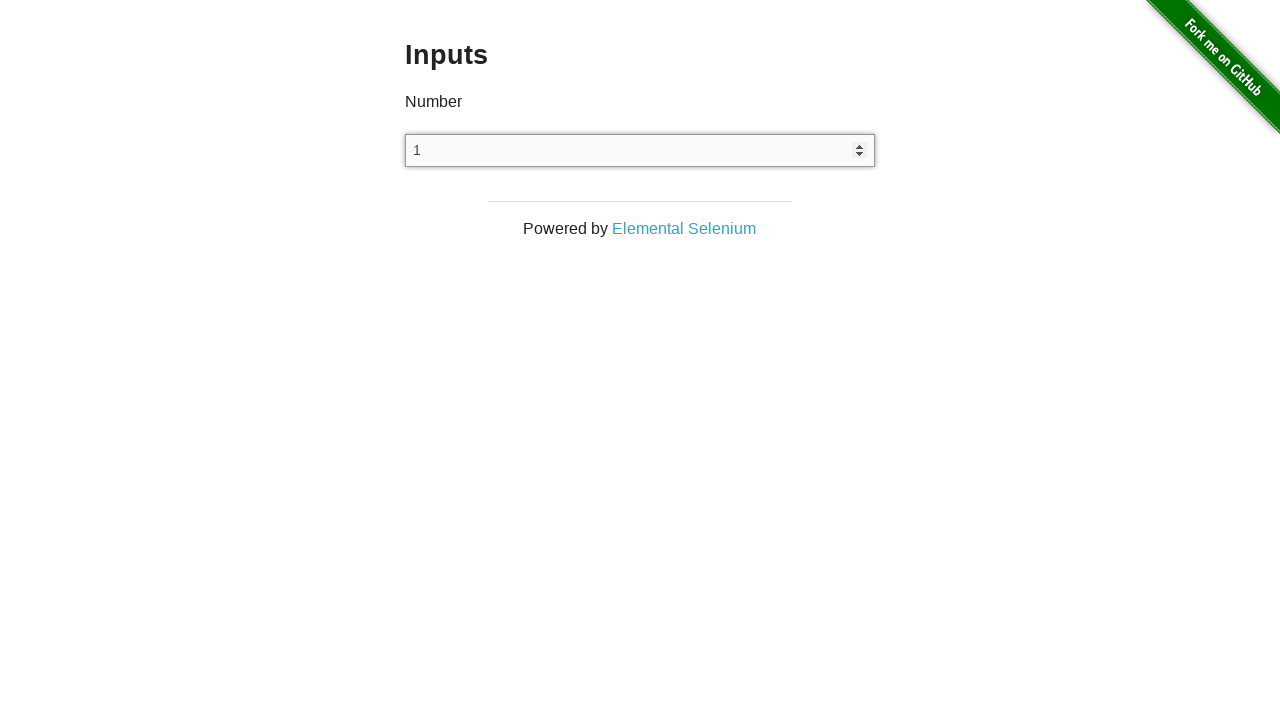

Pressed ArrowDown to decrement from 1 to 0 on div.example > input
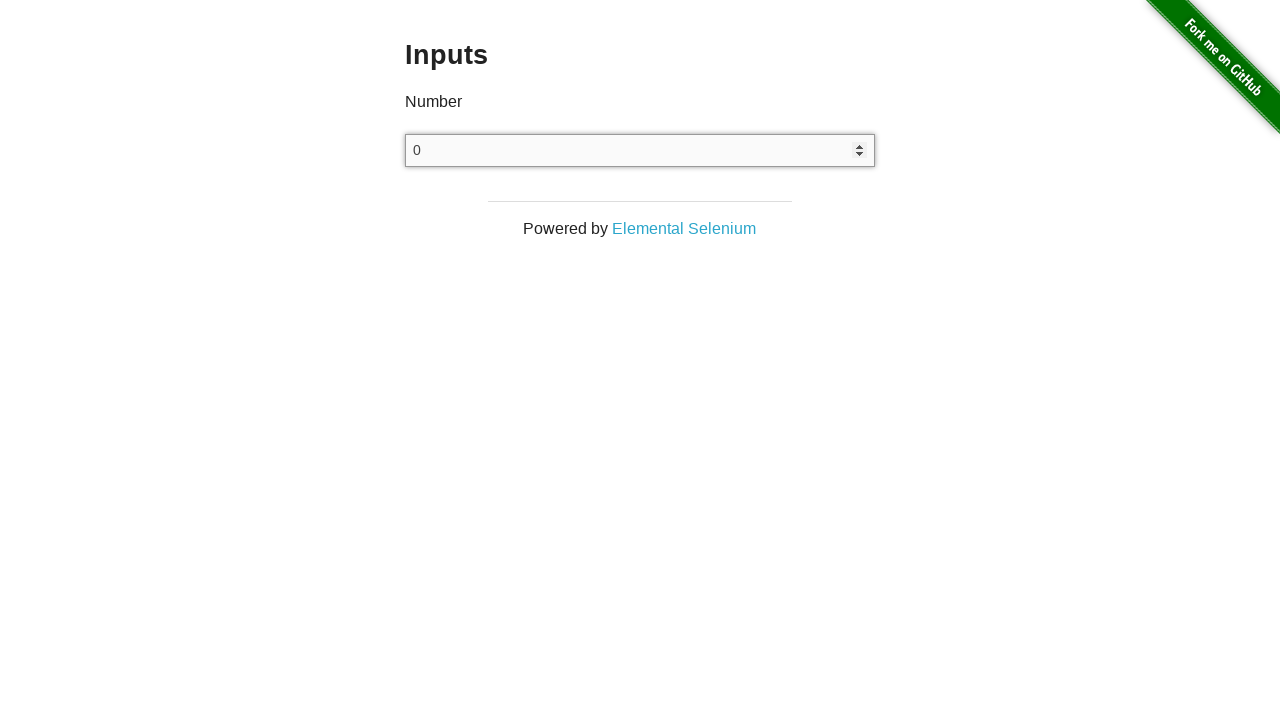

Pressed ArrowDown to decrement from 0 to -1 on div.example > input
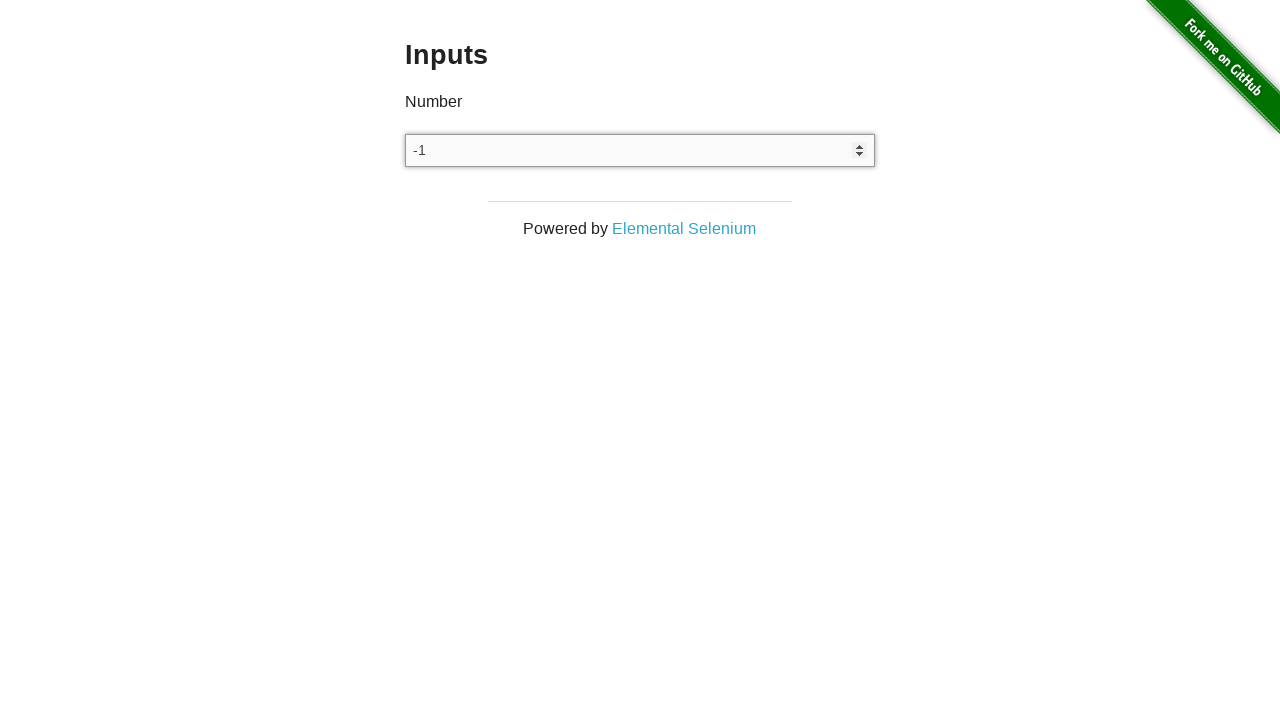

Pressed ArrowDown to decrement from -1 to -2 on div.example > input
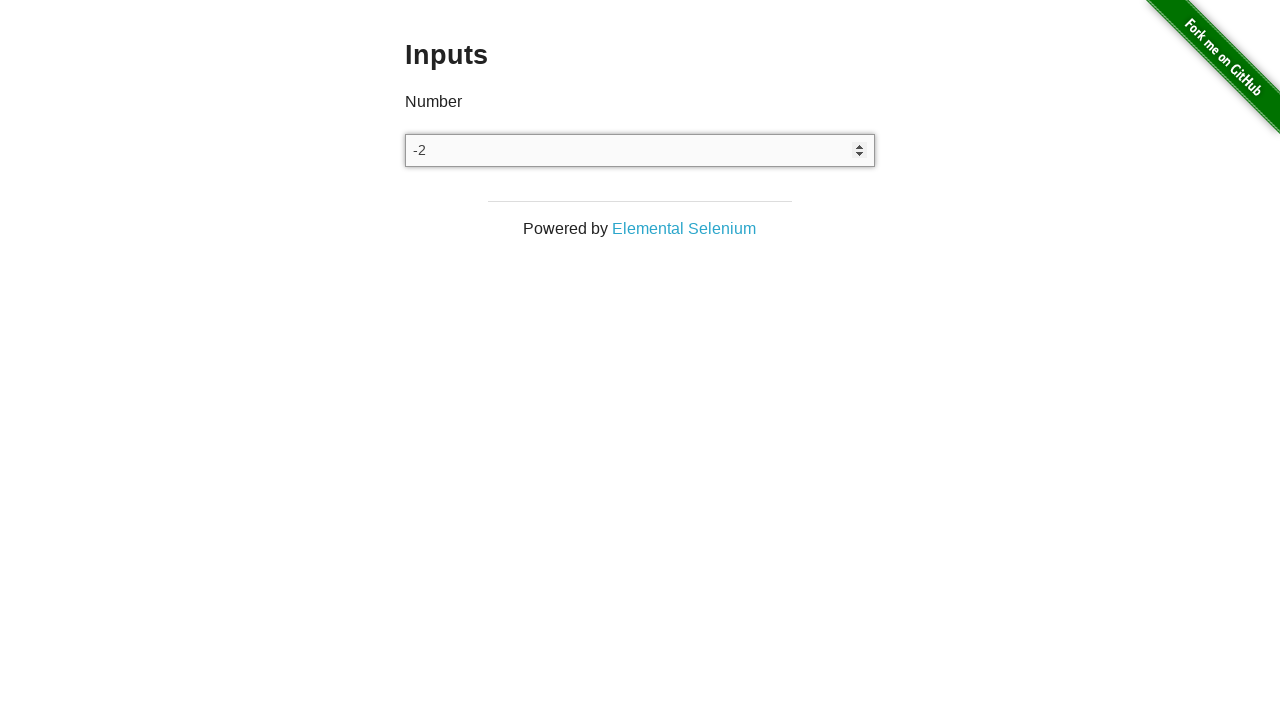

Pressed ArrowUp to increment from -2 to -1 on div.example > input
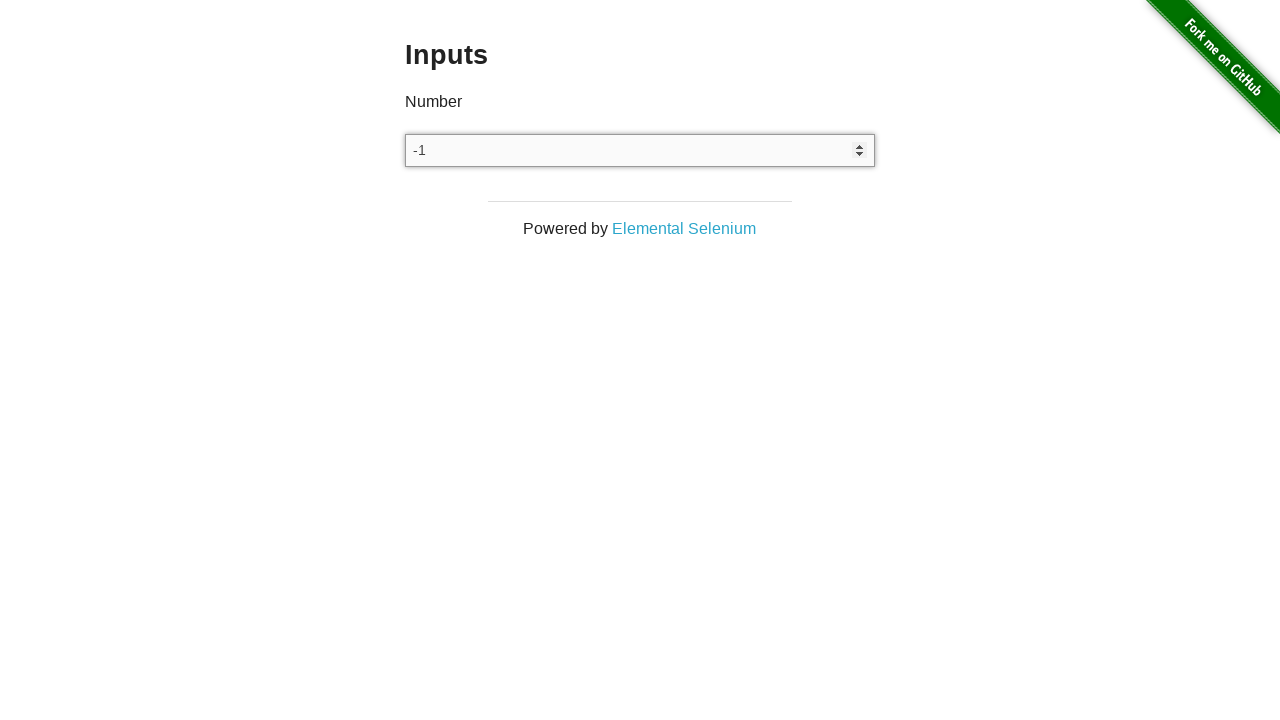

Pressed ArrowUp to increment from -1 to 0 on div.example > input
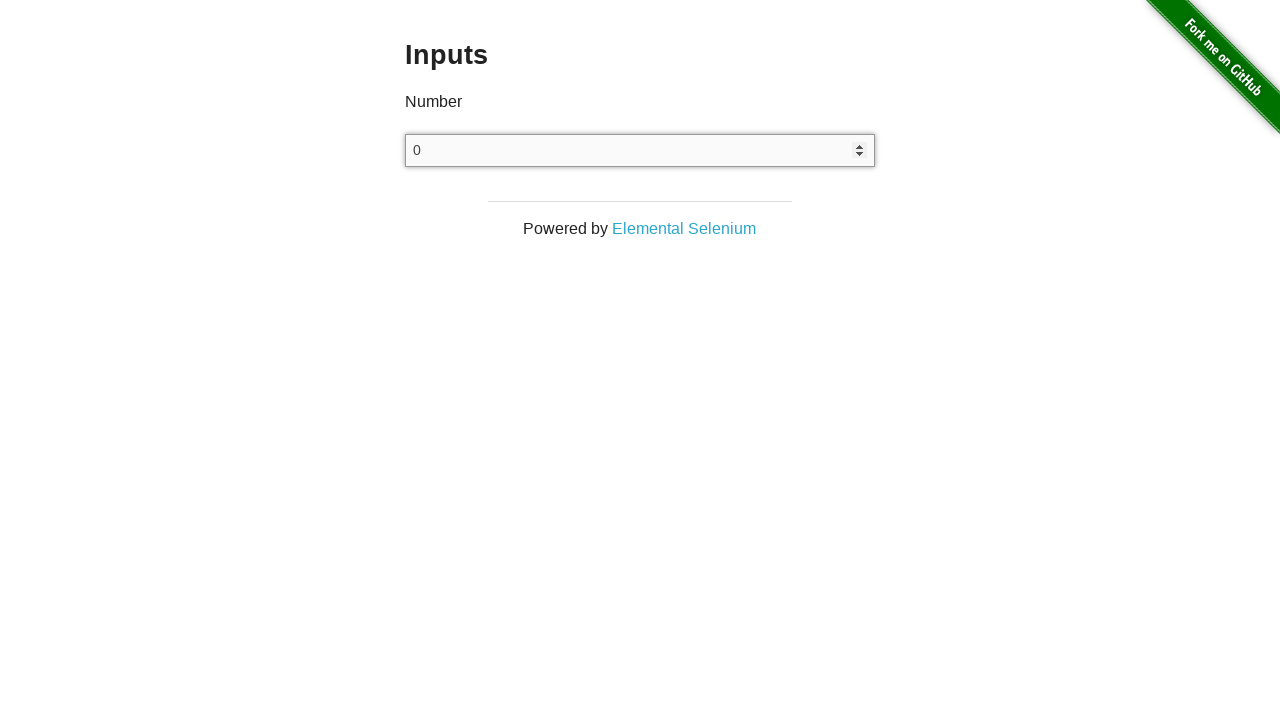

Pressed ArrowUp to increment from 0 to 1 on div.example > input
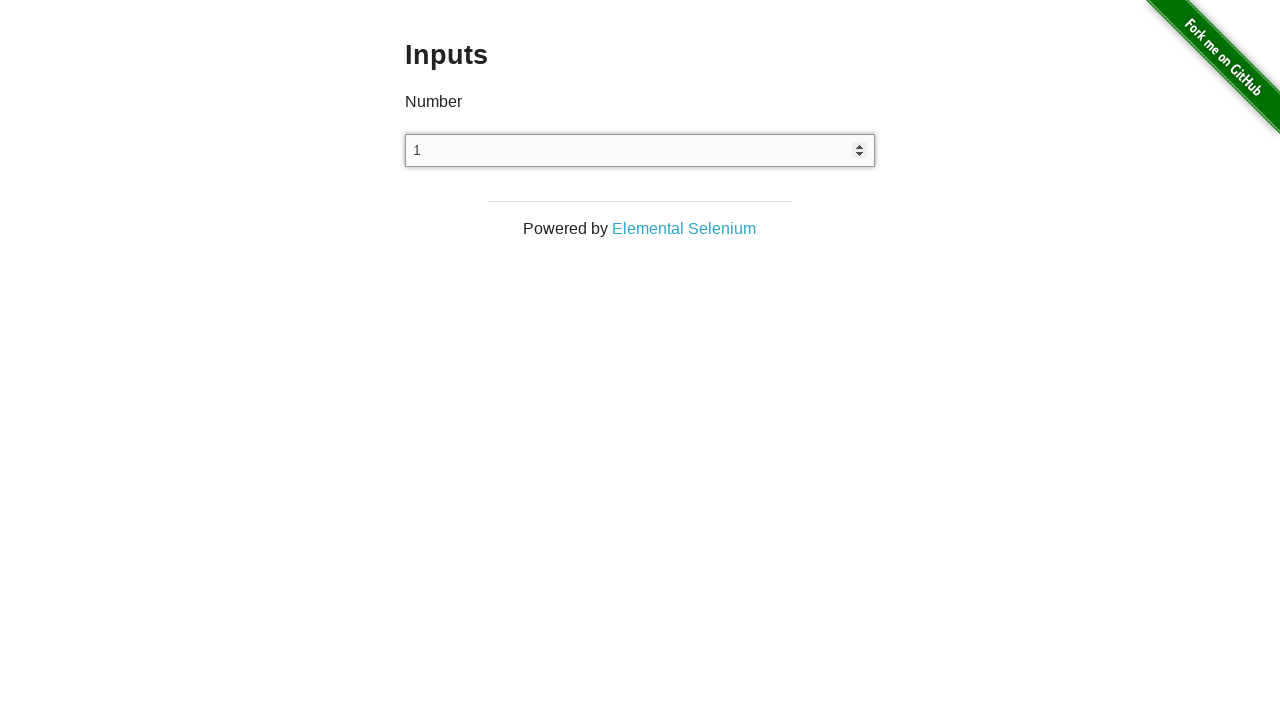

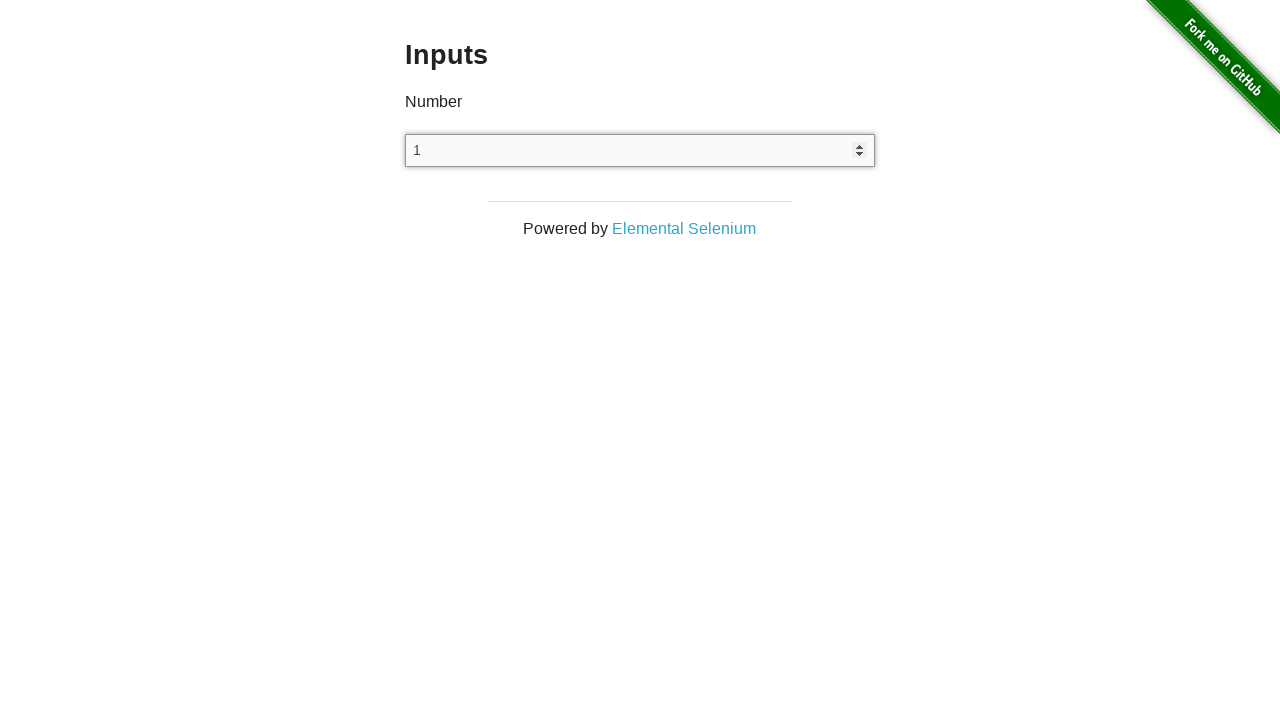